Tests the add/remove elements functionality by clicking the Add Element button, verifying the Delete button appears, clicking Delete, and verifying the page heading remains visible

Starting URL: https://the-internet.herokuapp.com/add_remove_elements/

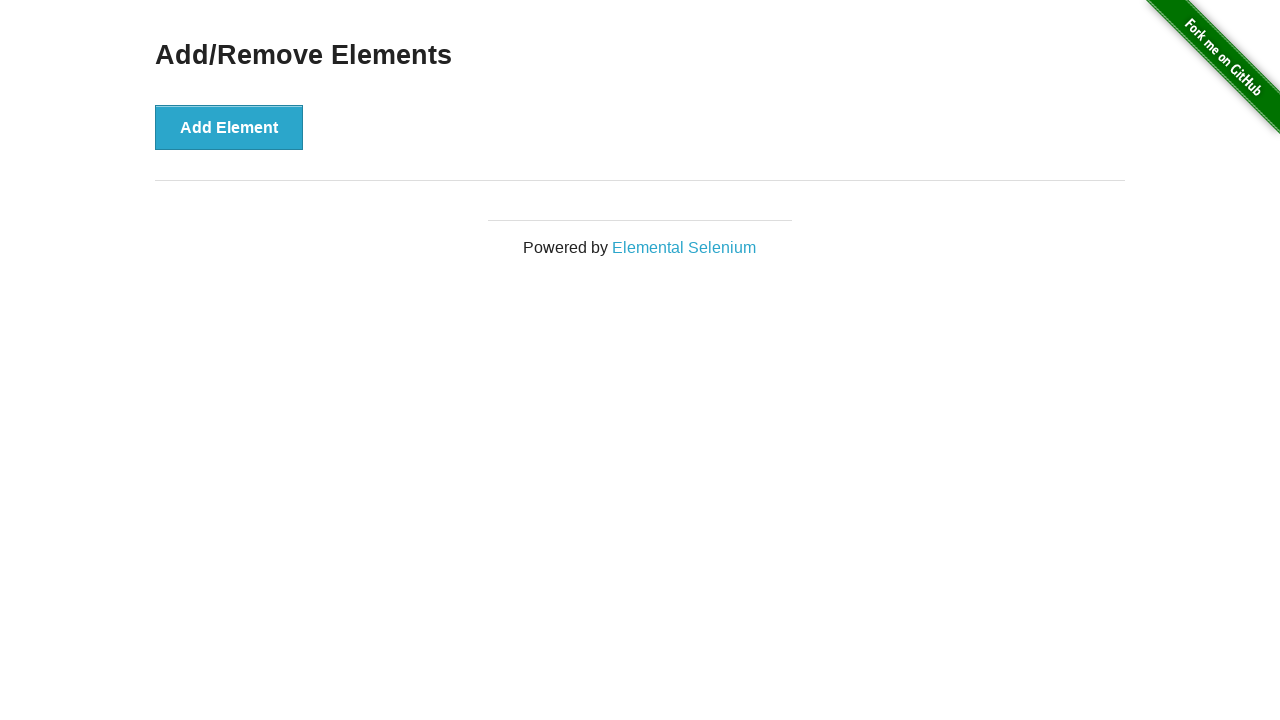

Clicked Add Element button at (229, 127) on button[onclick='addElement()']
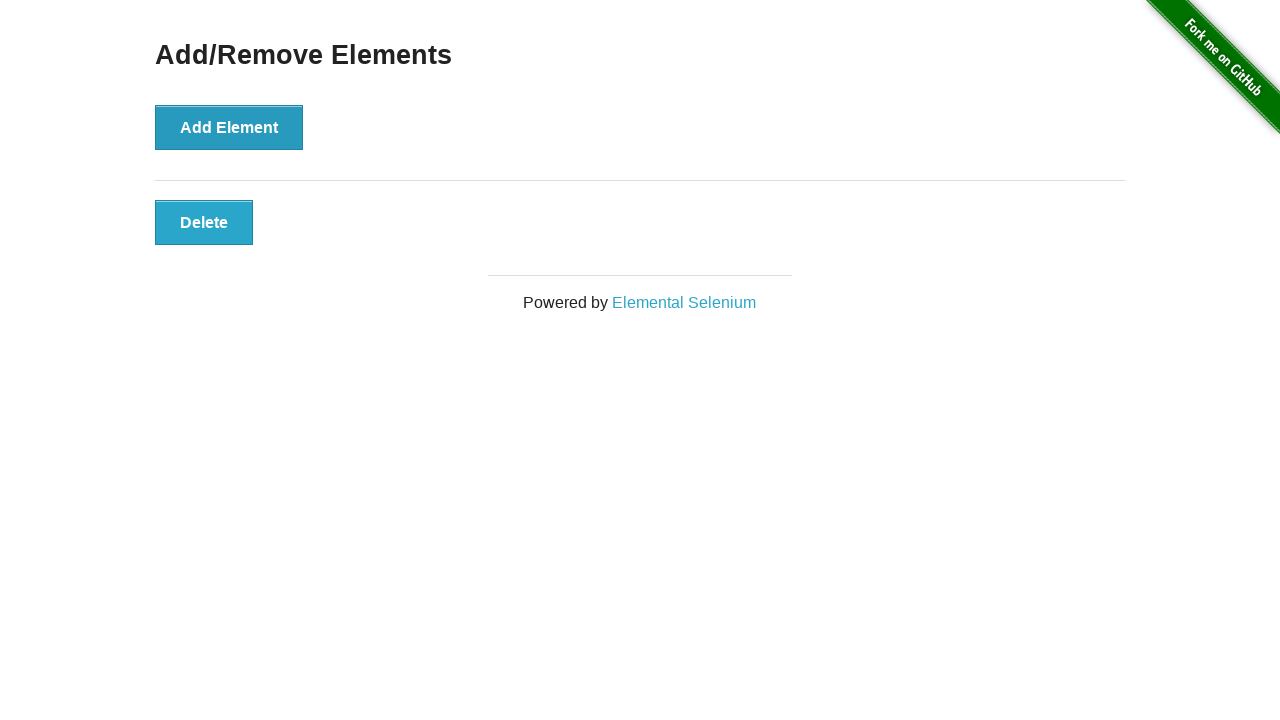

Delete button appeared after adding element
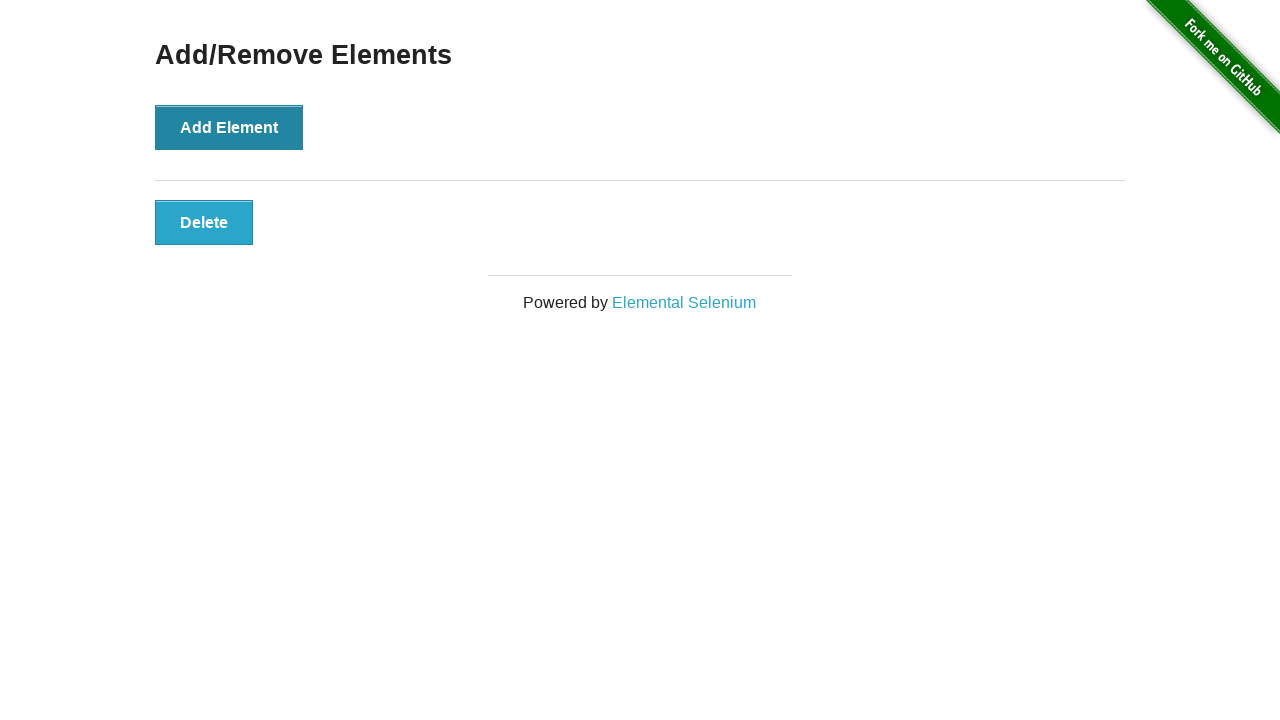

Clicked Delete button to remove element at (204, 222) on button[onclick='deleteElement()']
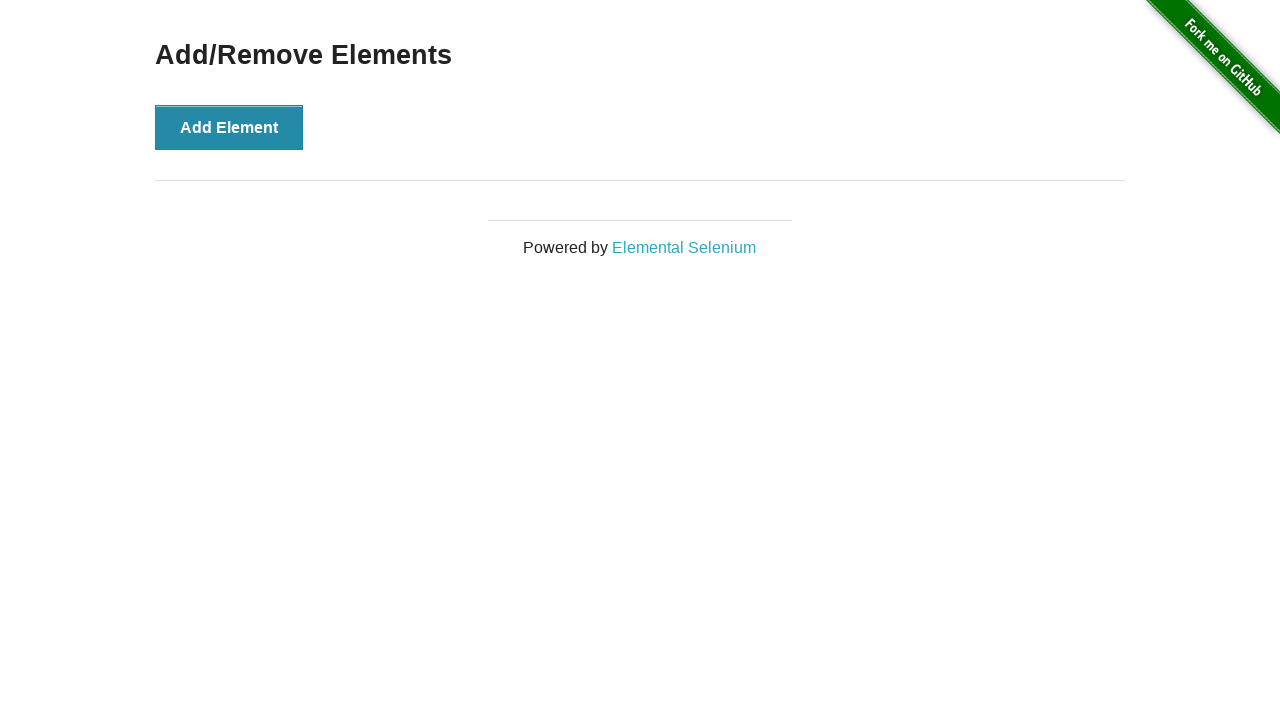

Verified page heading remains visible after element removal
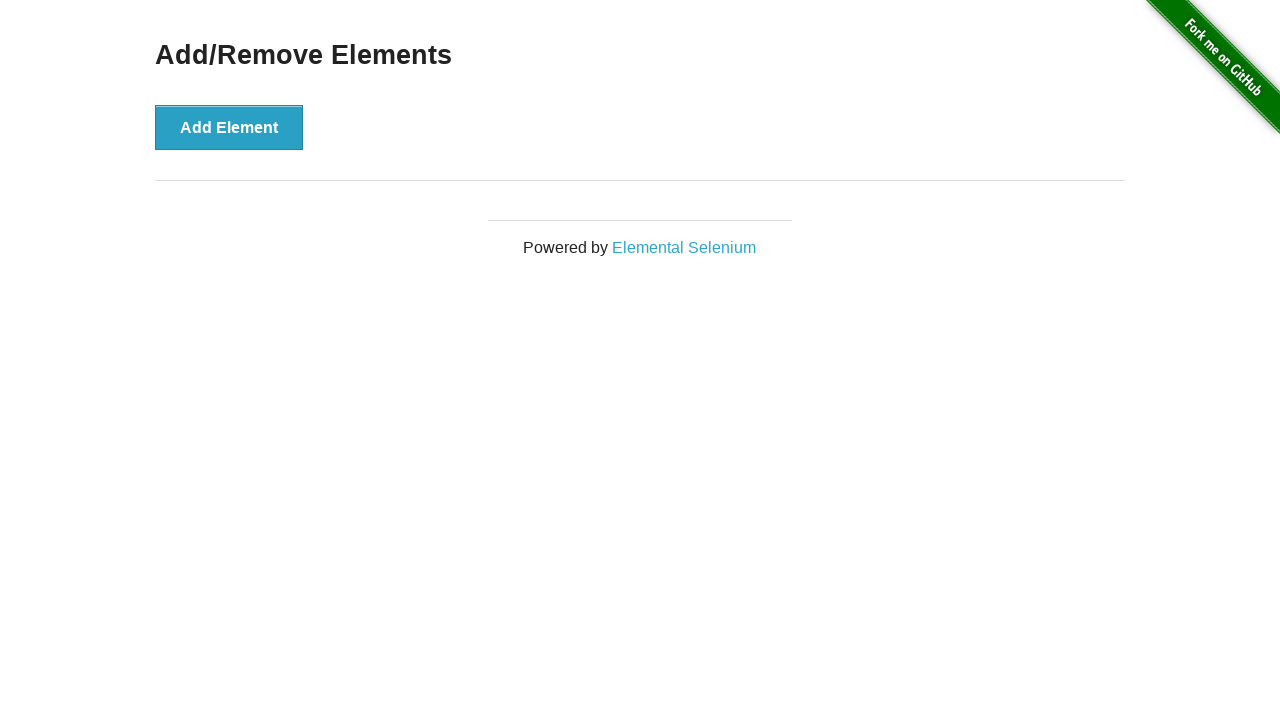

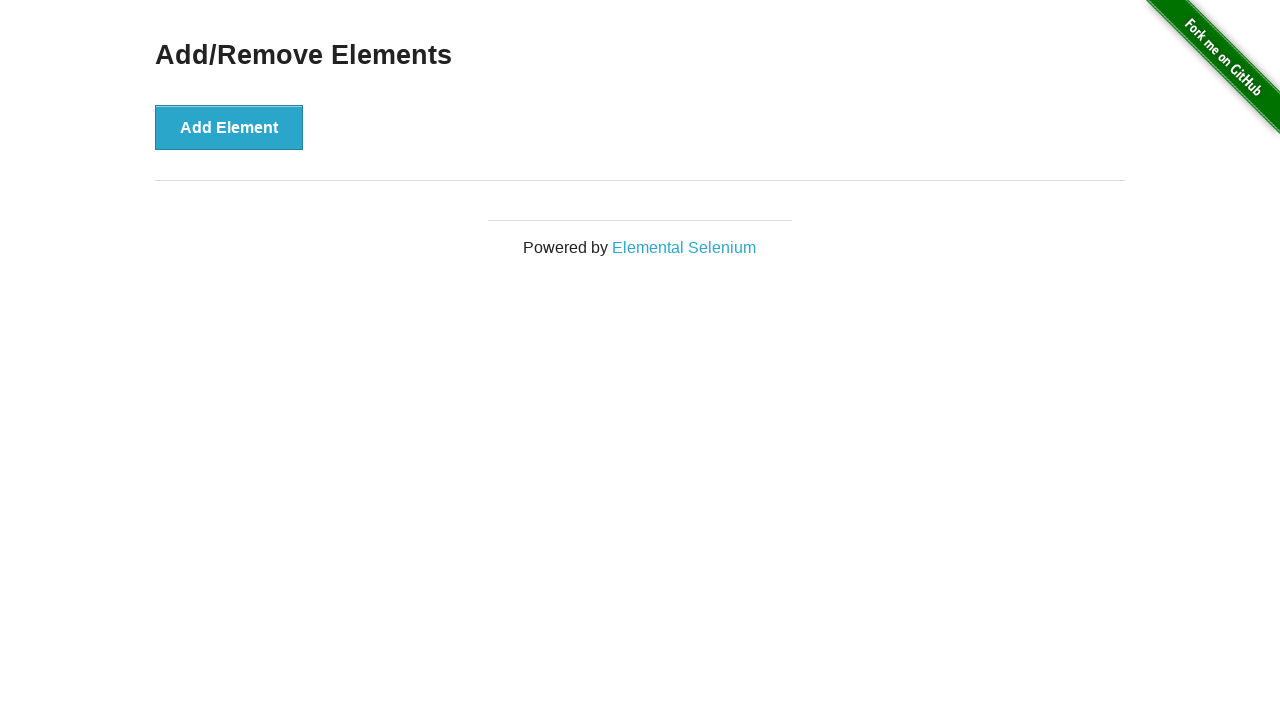